Tests registration form submission by filling in first name, last name, and email fields, then clicking submit

Starting URL: http://suninjuly.github.io/registration1.html

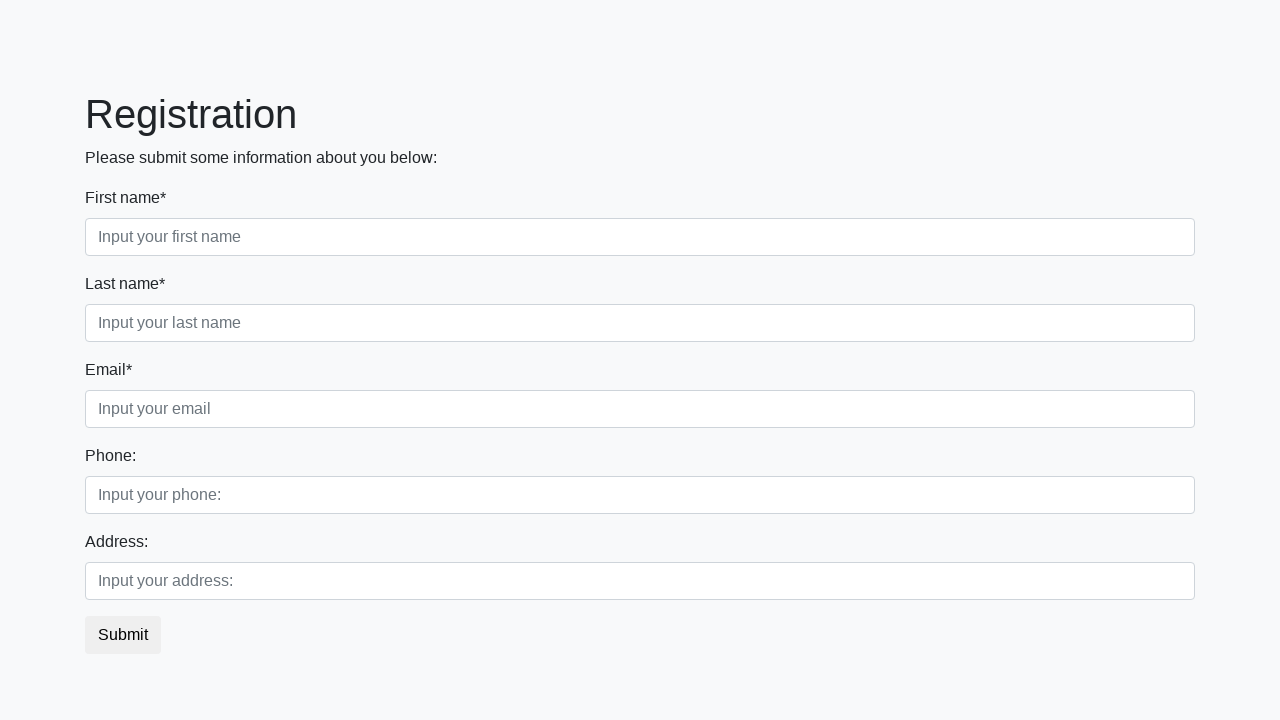

Filled in first name field with 'Ivan' on div.first_block div.first_class input.form-control.first
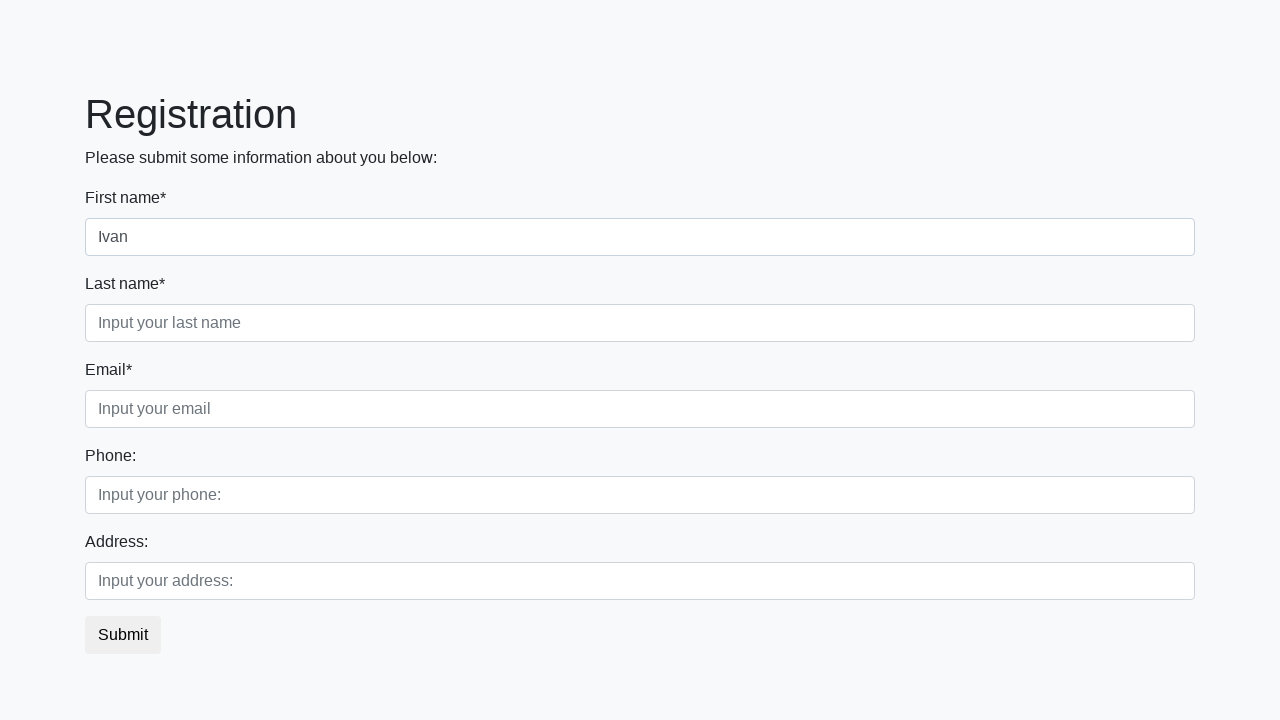

Filled in last name field with 'Petrov' on div.first_block div.second_class input.form-control.second
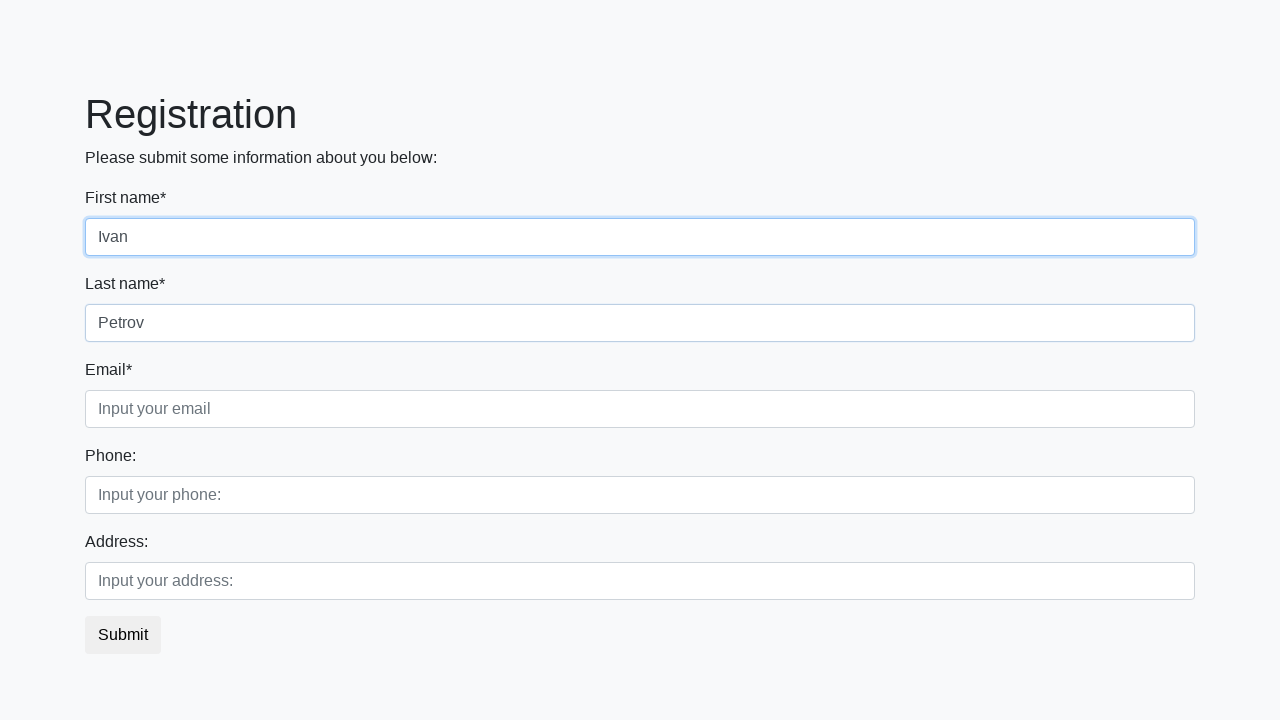

Filled in email field with 'example@mail.com' on div.first_block div.third_class input.form-control.third
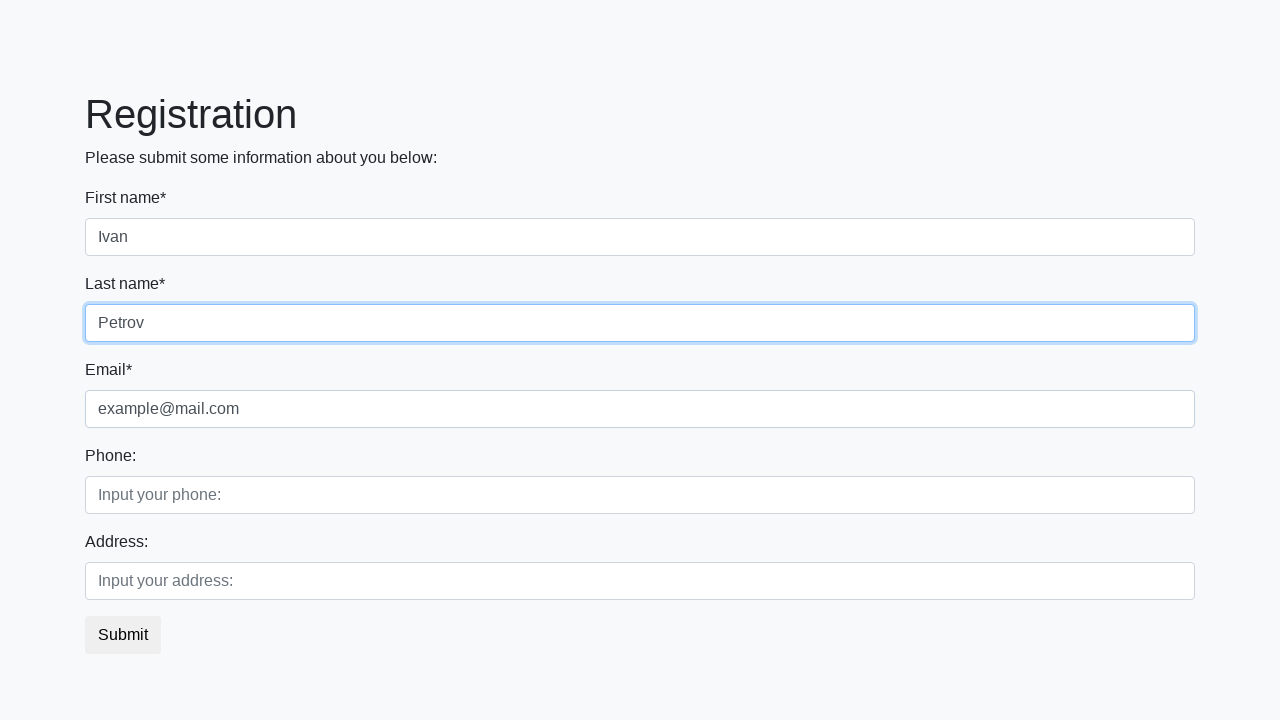

Clicked Submit button to submit registration form at (123, 635) on button:text('Submit')
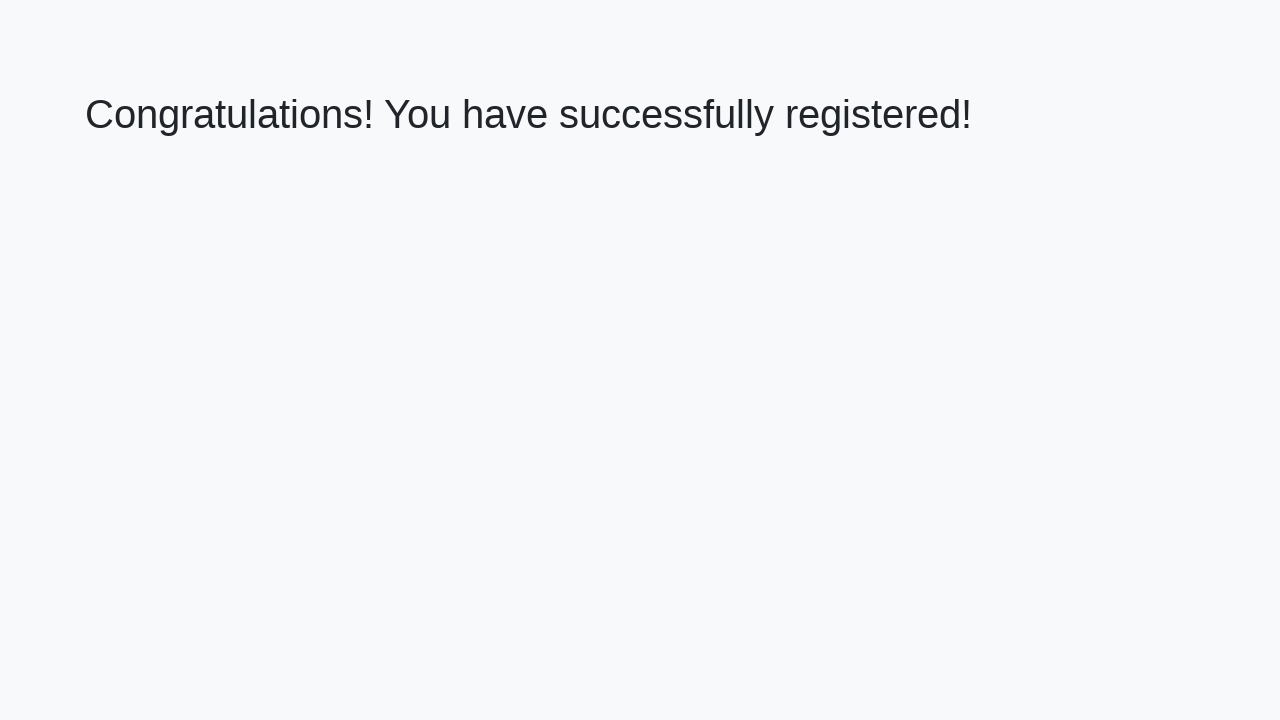

Success message appeared after form submission
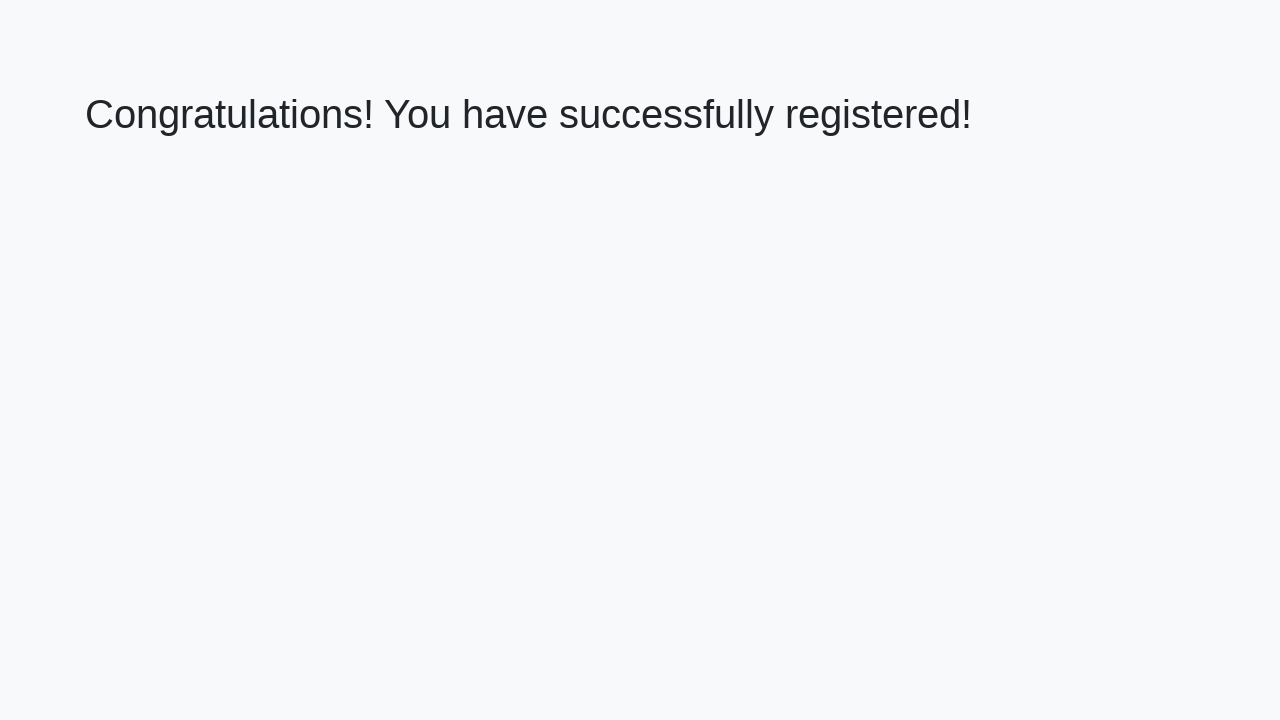

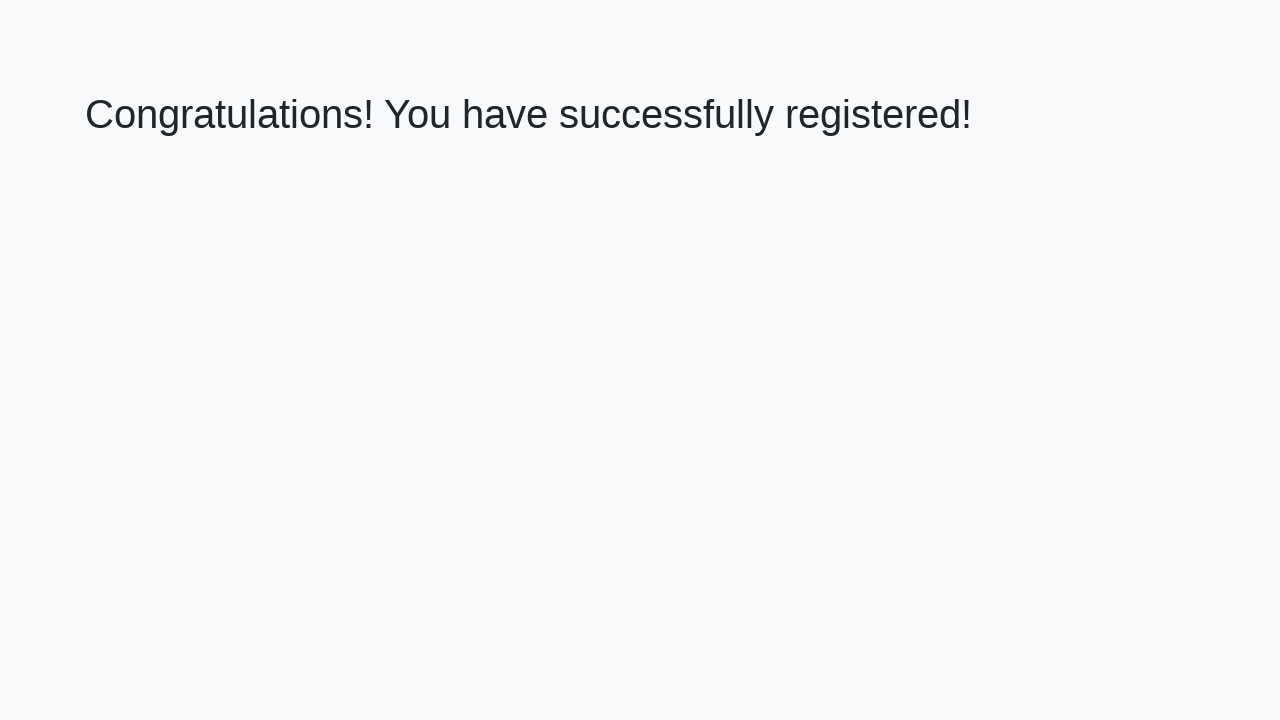